Tests the "Get started" link on the Playwright homepage by clicking it and verifying the Installation heading appears on the resulting page.

Starting URL: https://playwright.dev/

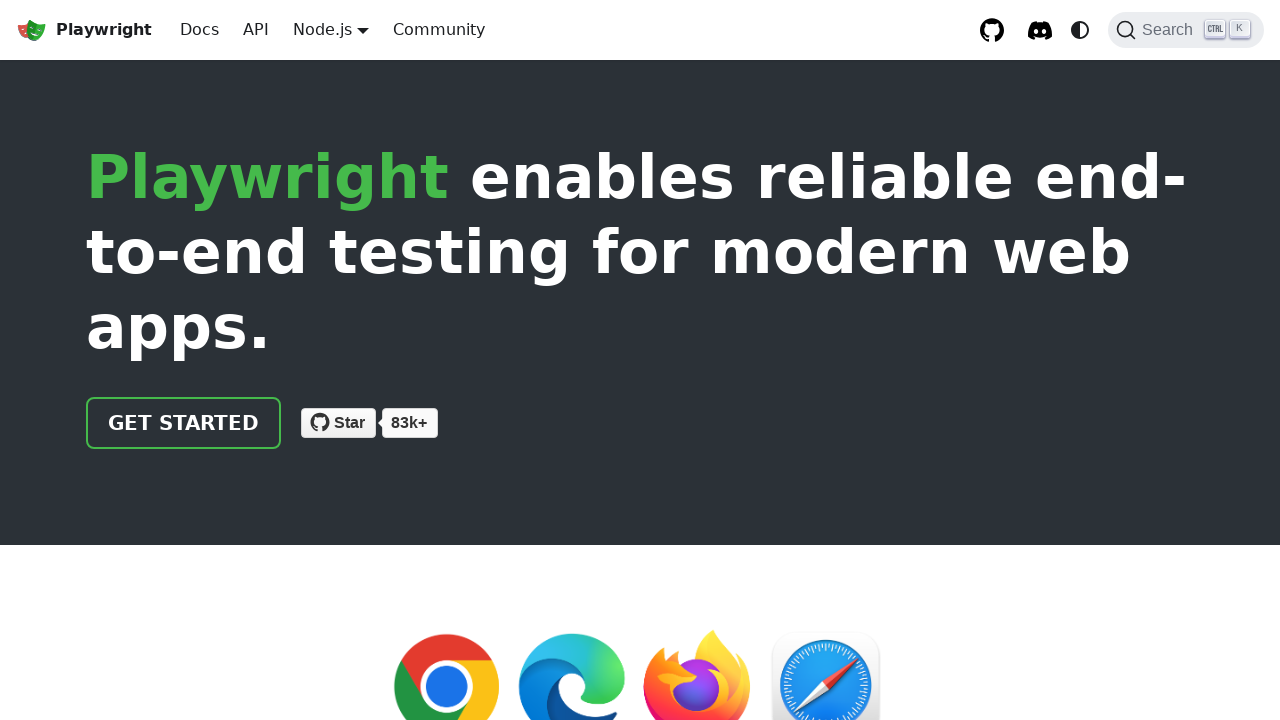

Clicked 'Get started' link on Playwright homepage at (184, 423) on internal:role=link[name="Get started"i]
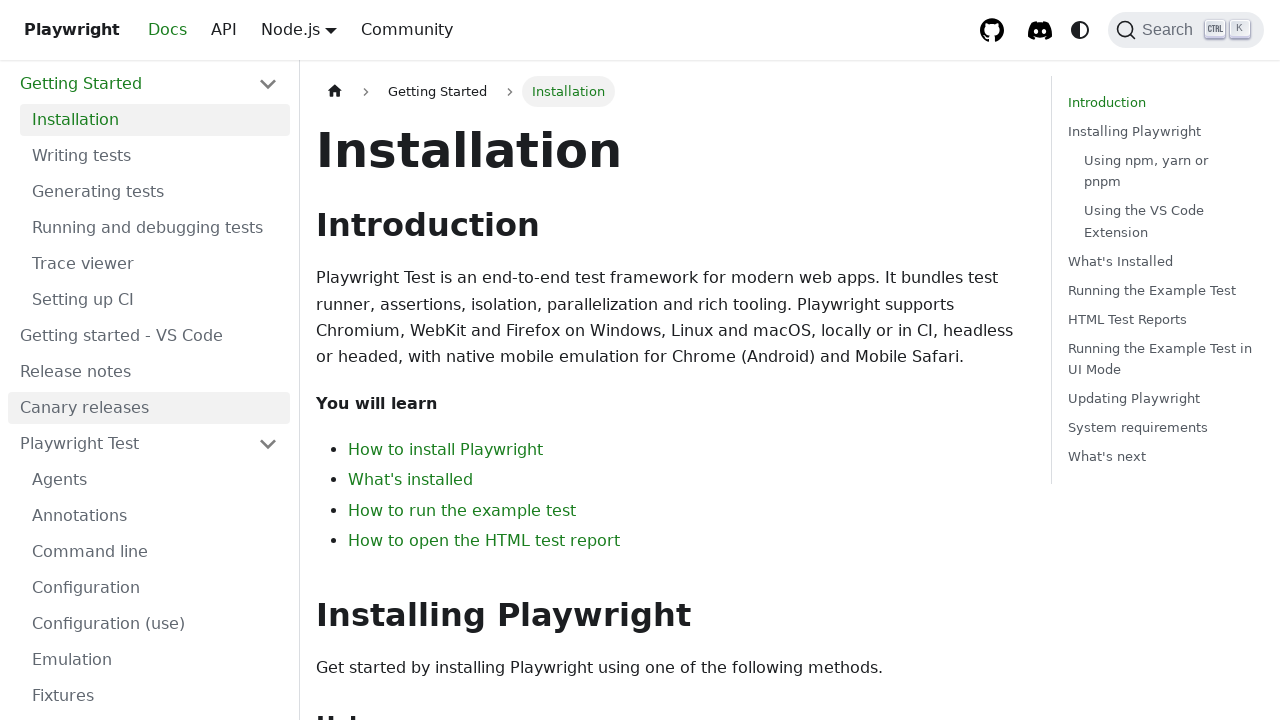

Installation heading appeared on the page
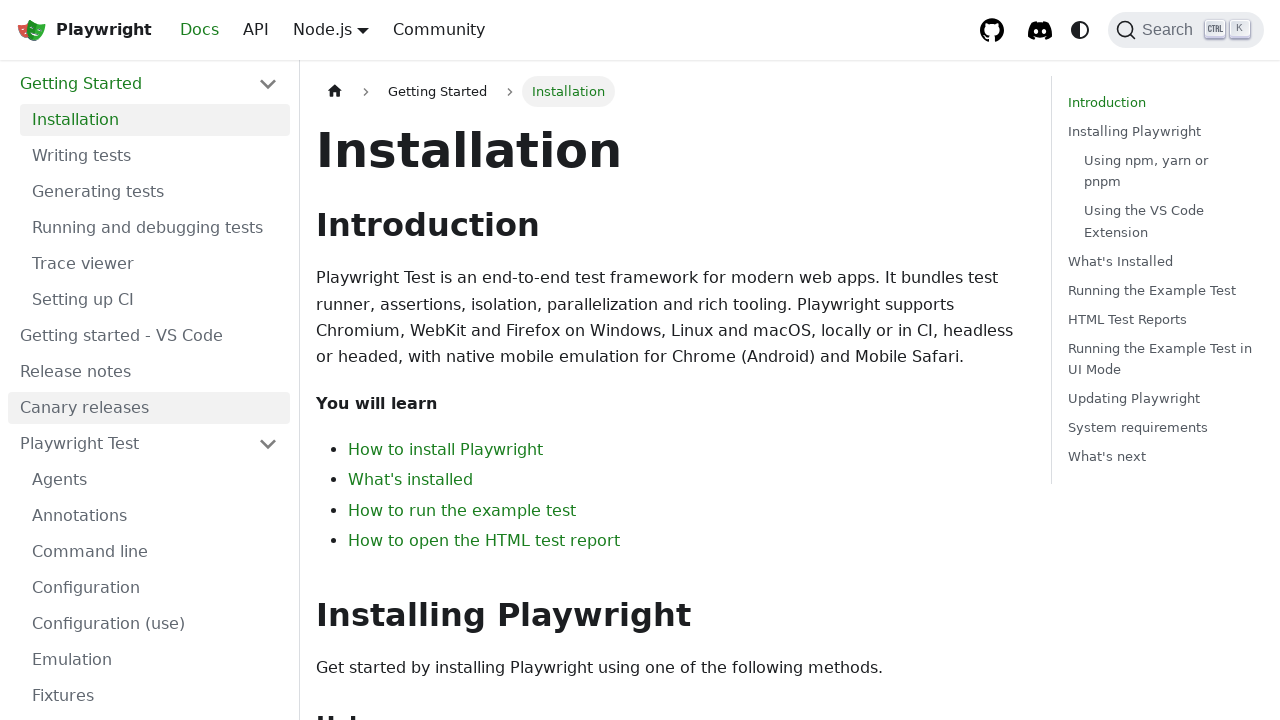

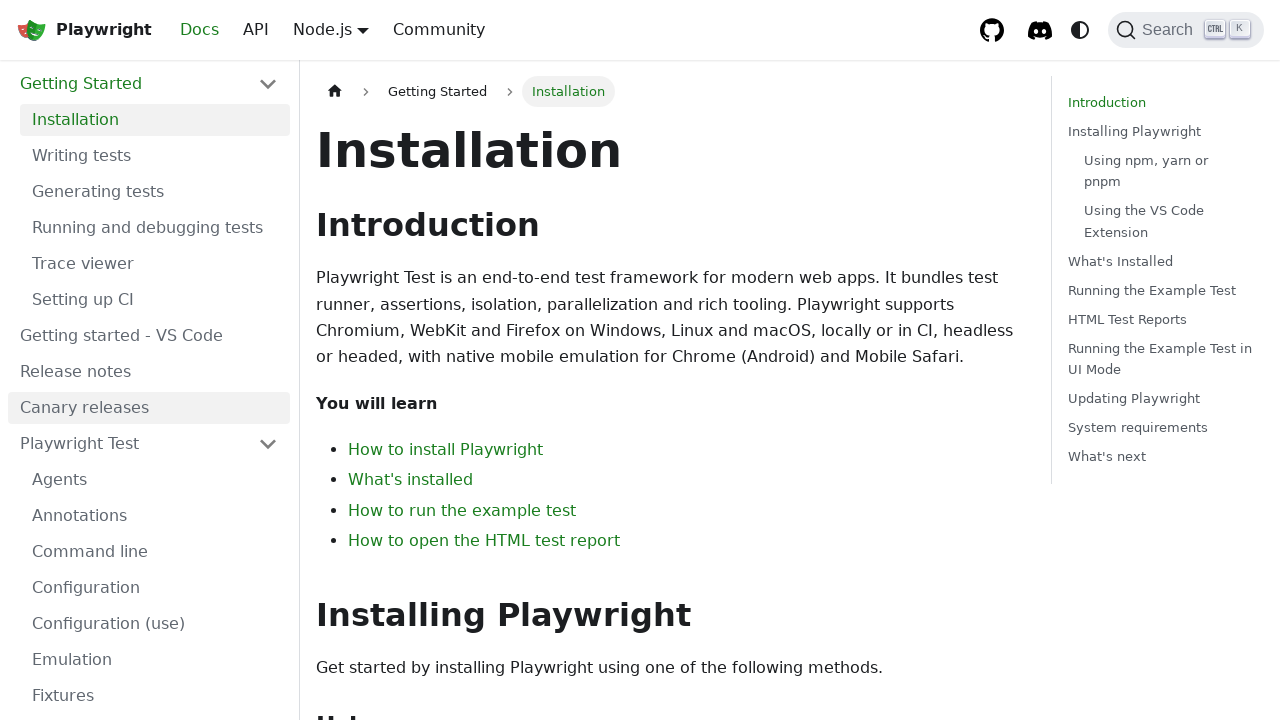